Tests that the homepage header element is visible when visiting the automation exercise website

Starting URL: http://automationexercise.com

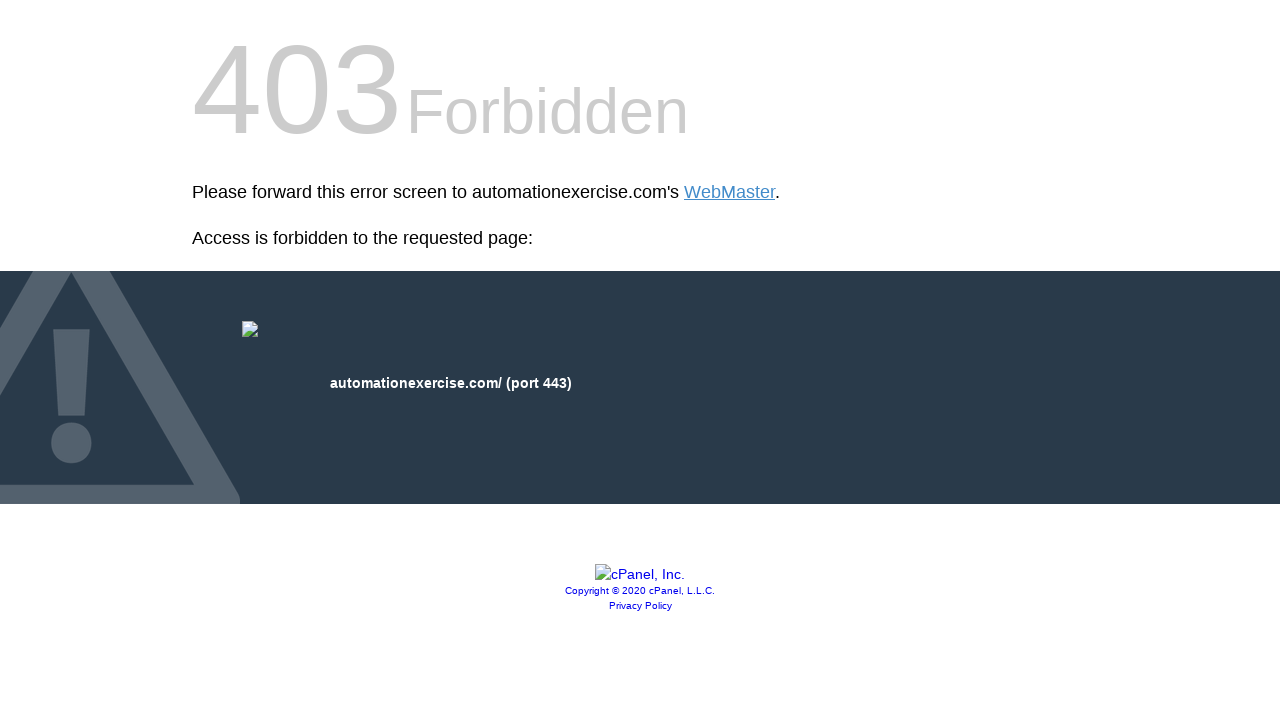

Navigated to Automation Exercise homepage
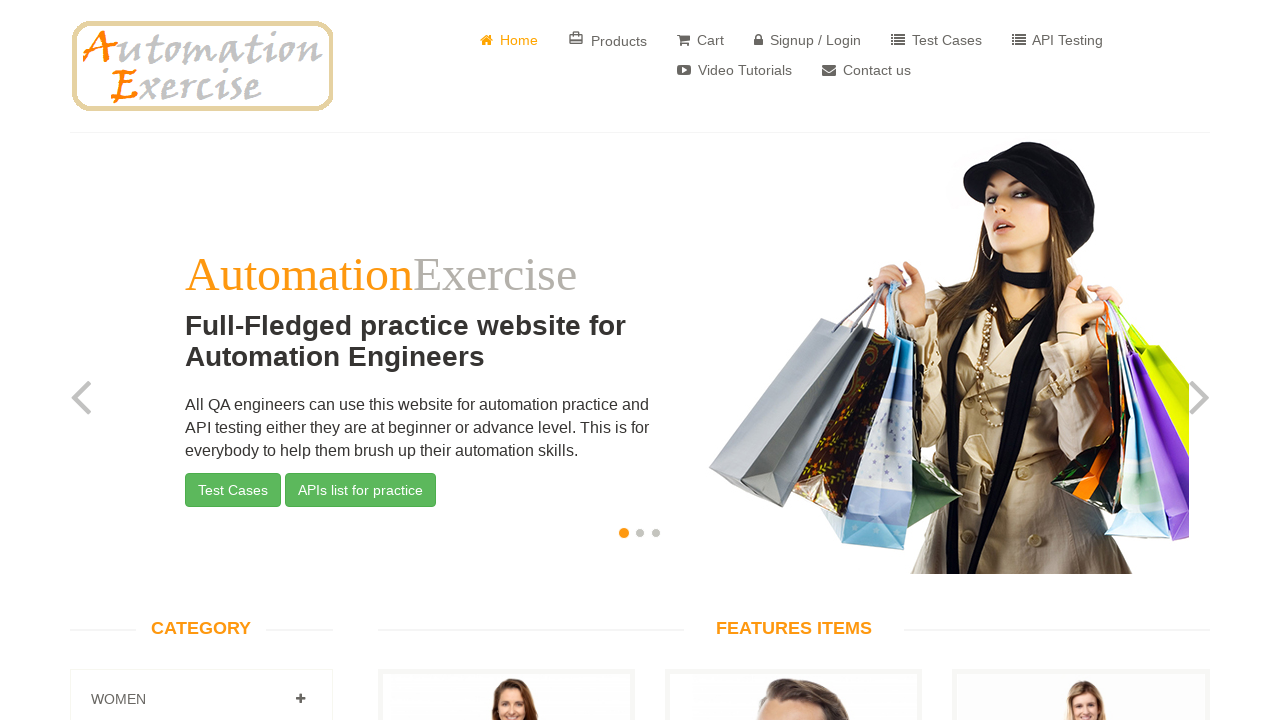

Header element became visible
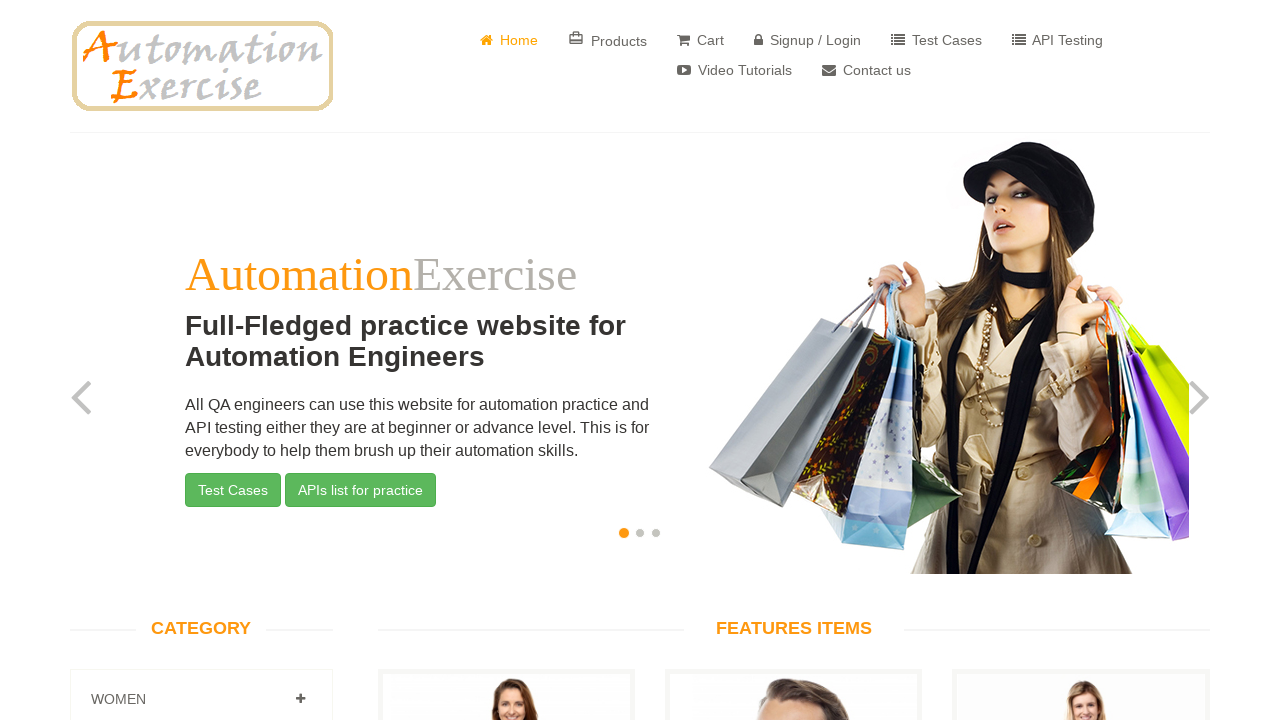

Verified header element is visible
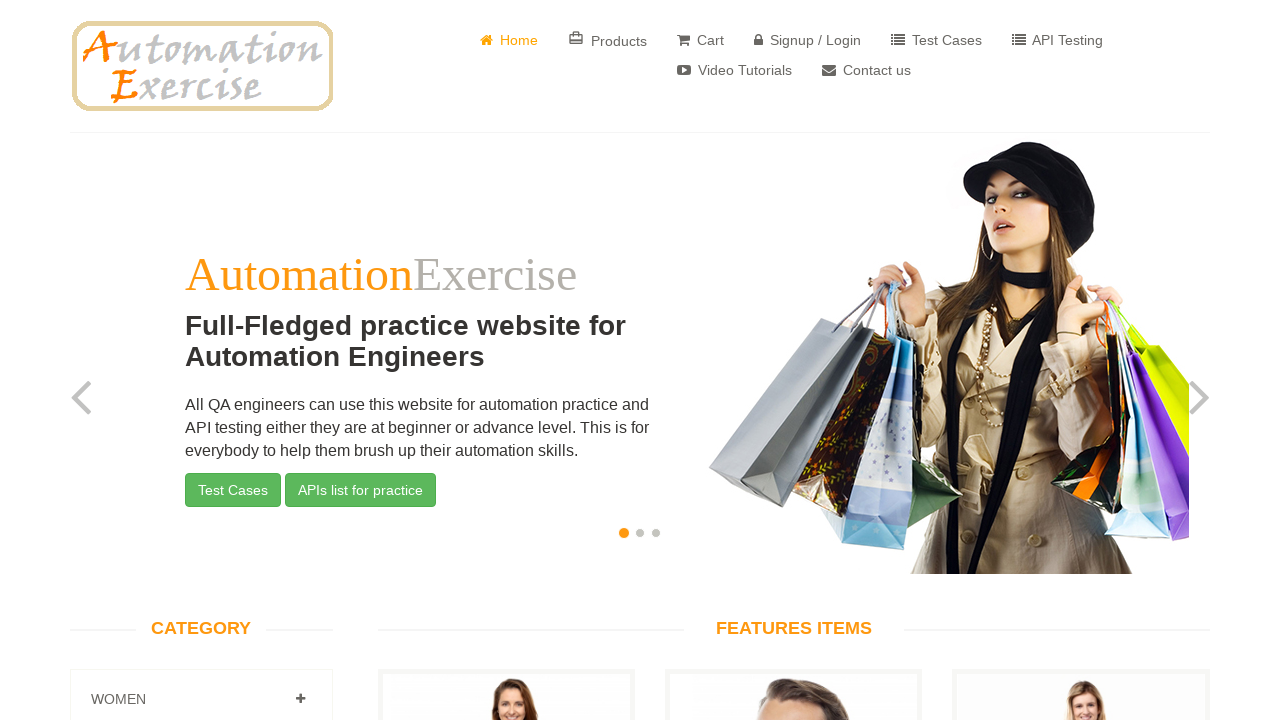

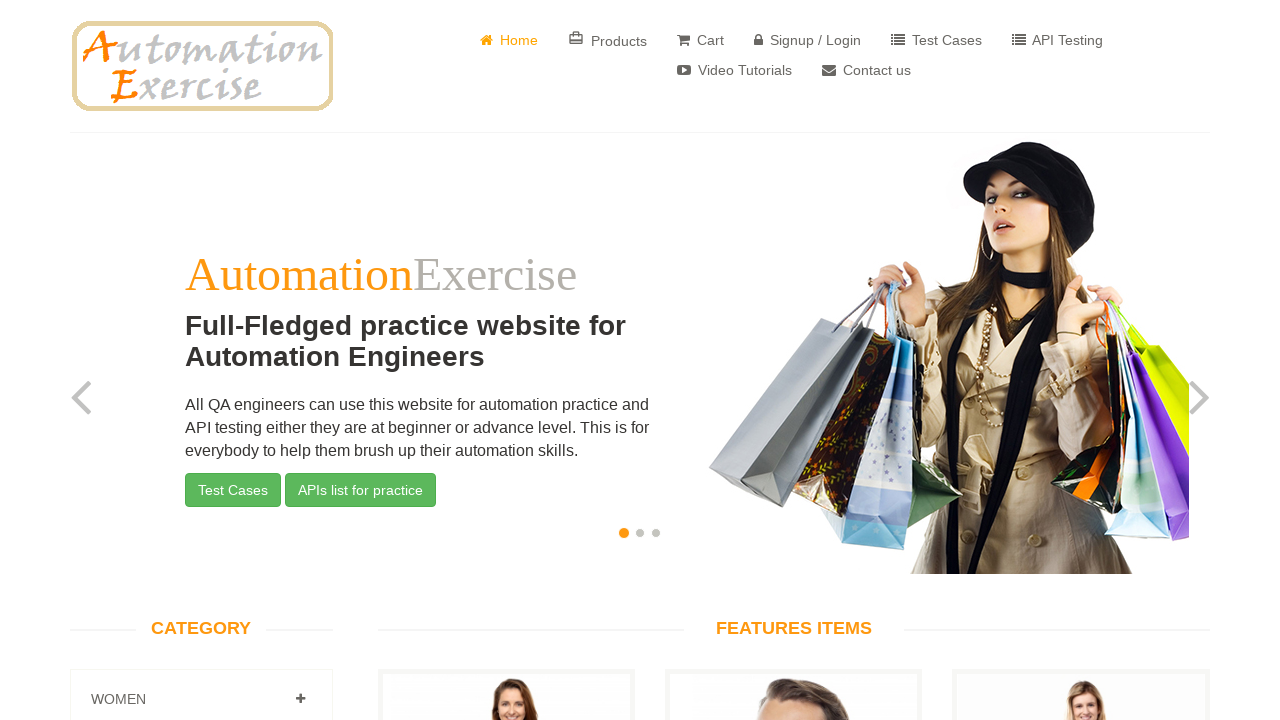